Tests an e-commerce shopping flow by searching for products, adding a specific item (Cashews) to cart, and proceeding through checkout to place an order.

Starting URL: https://rahulshettyacademy.com/seleniumPractise/#/

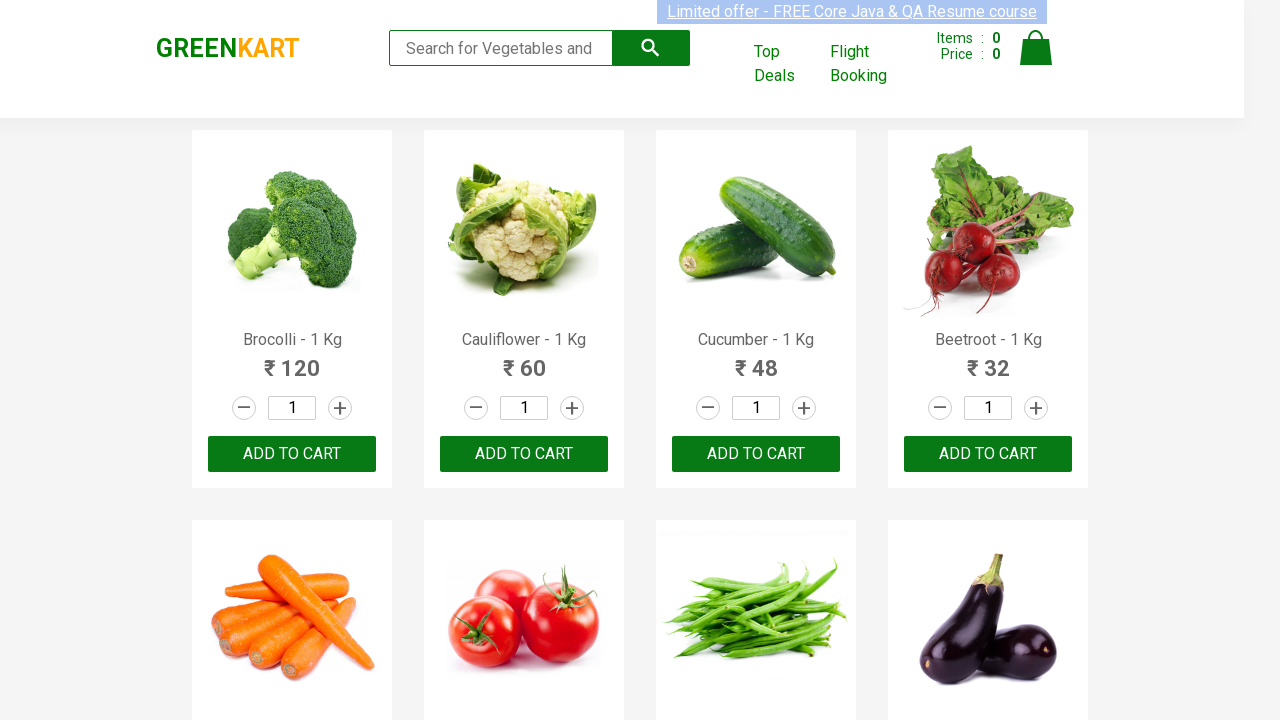

Filled search box with 'ca' to find products on .search-keyword
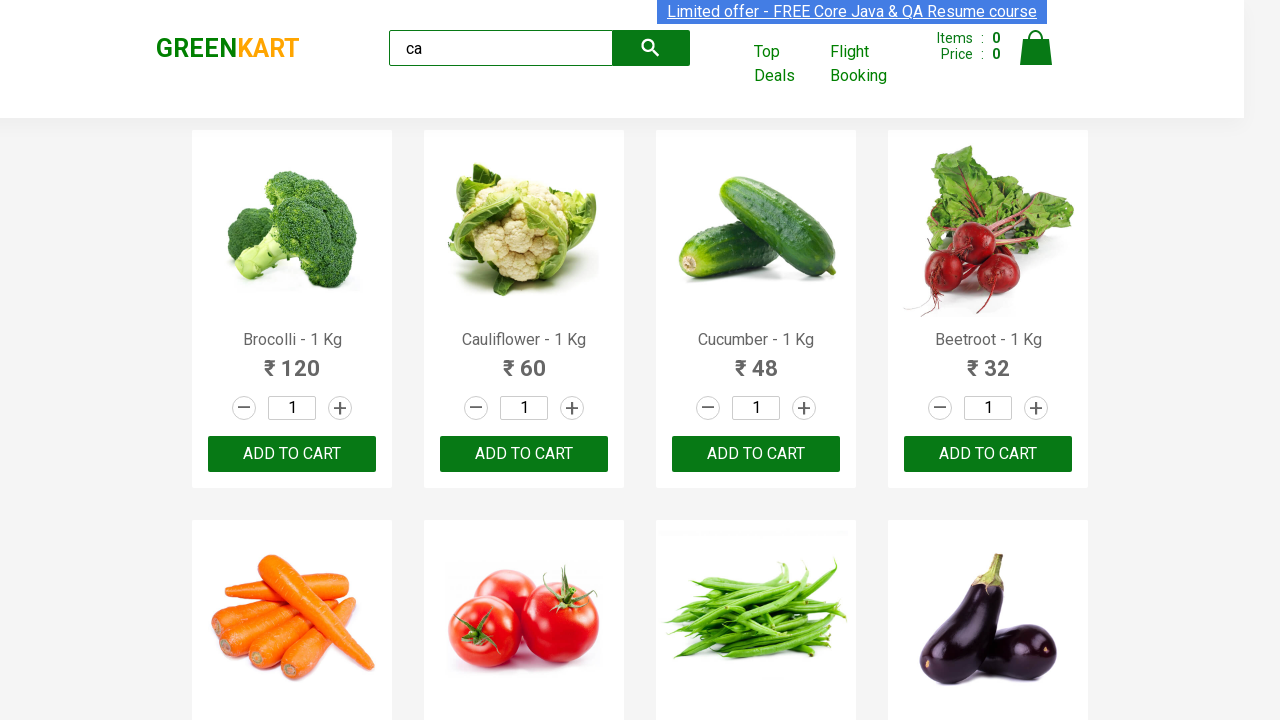

Waited 2 seconds for search results to load
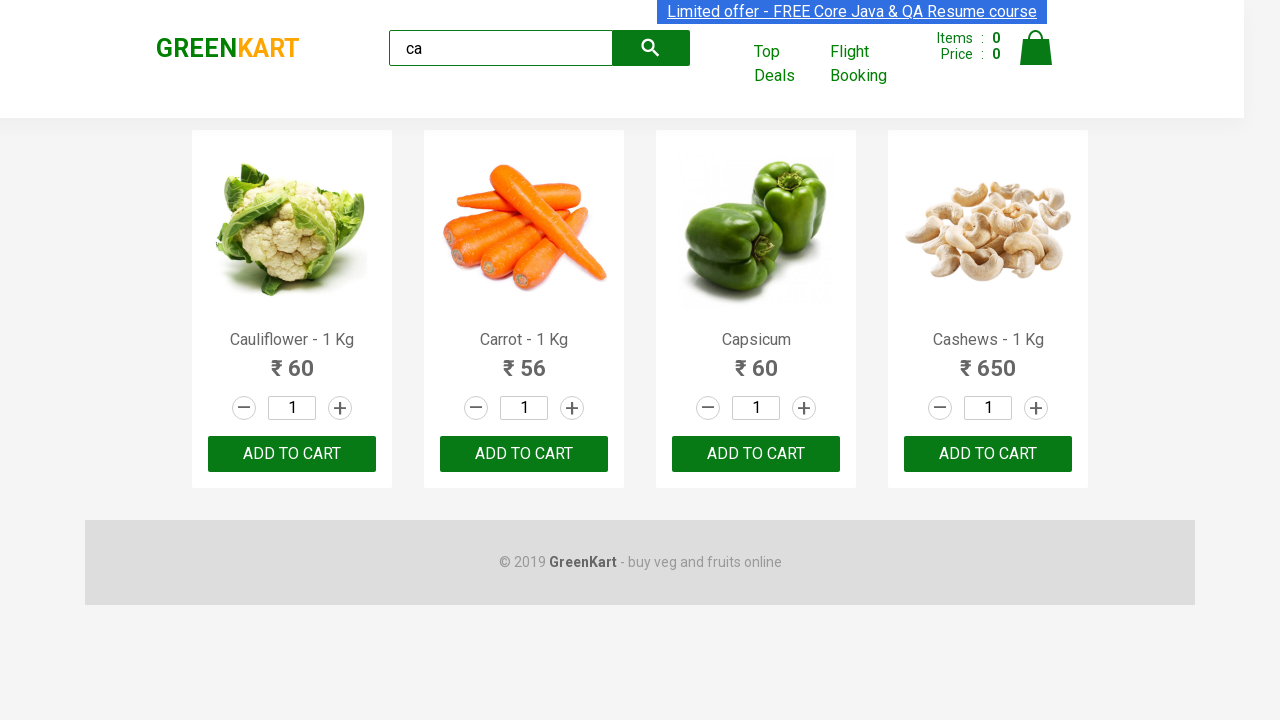

Located all product elements on the page
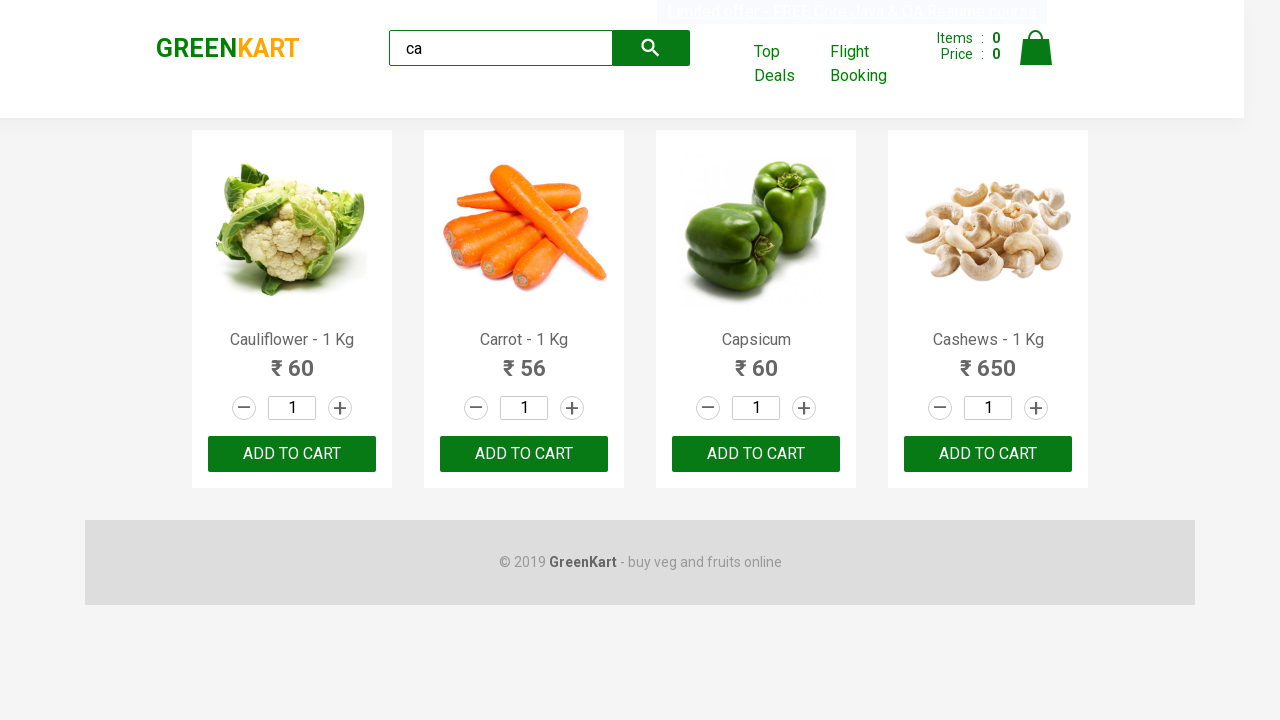

Retrieved product name: Cauliflower - 1 Kg
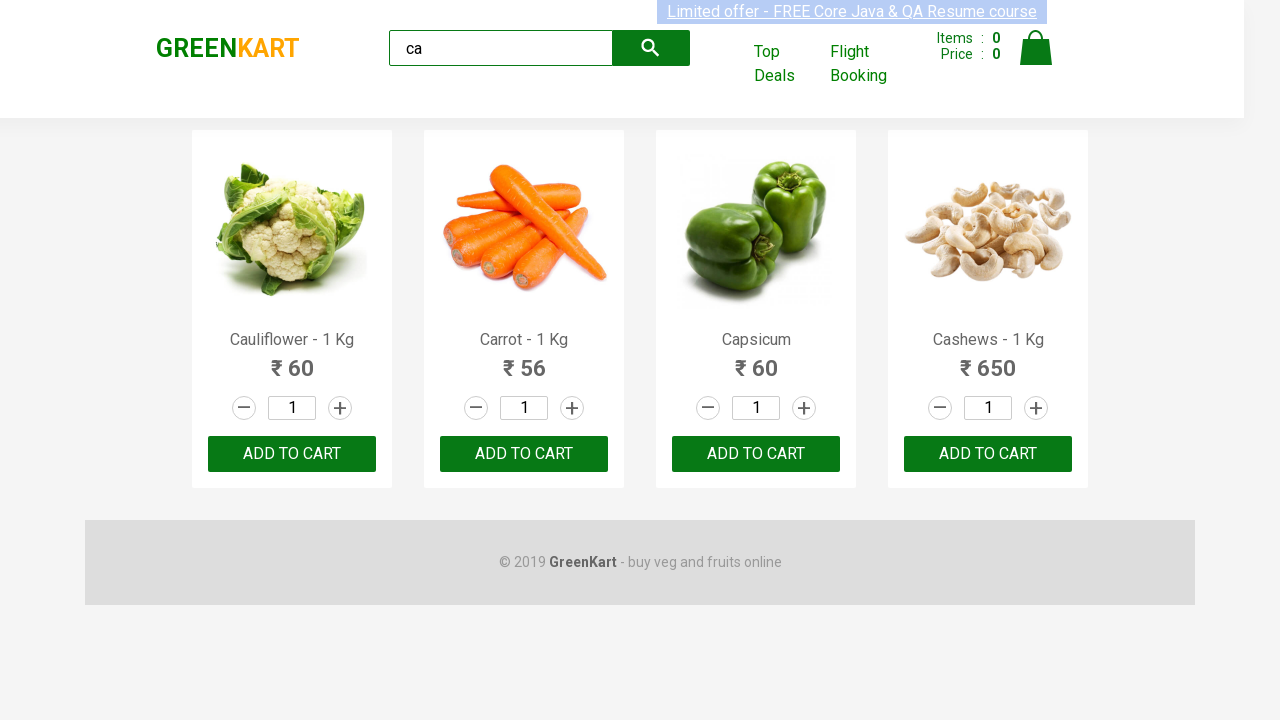

Retrieved product name: Carrot - 1 Kg
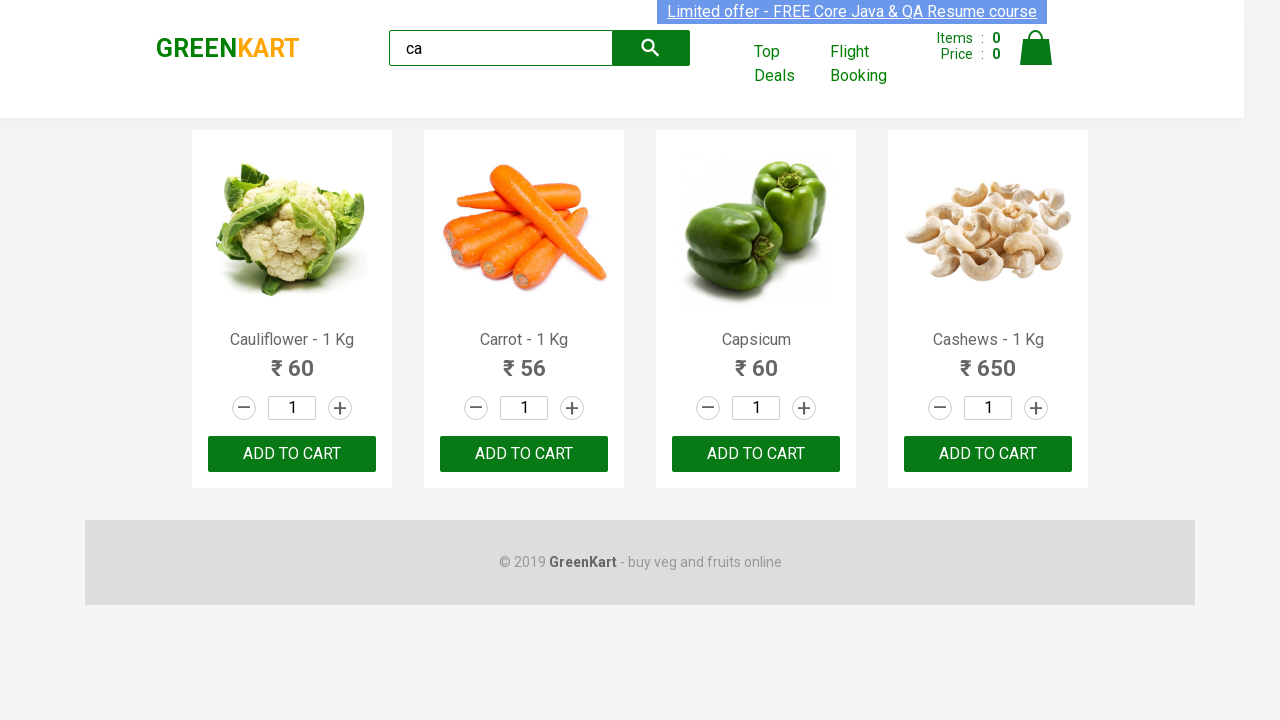

Retrieved product name: Capsicum
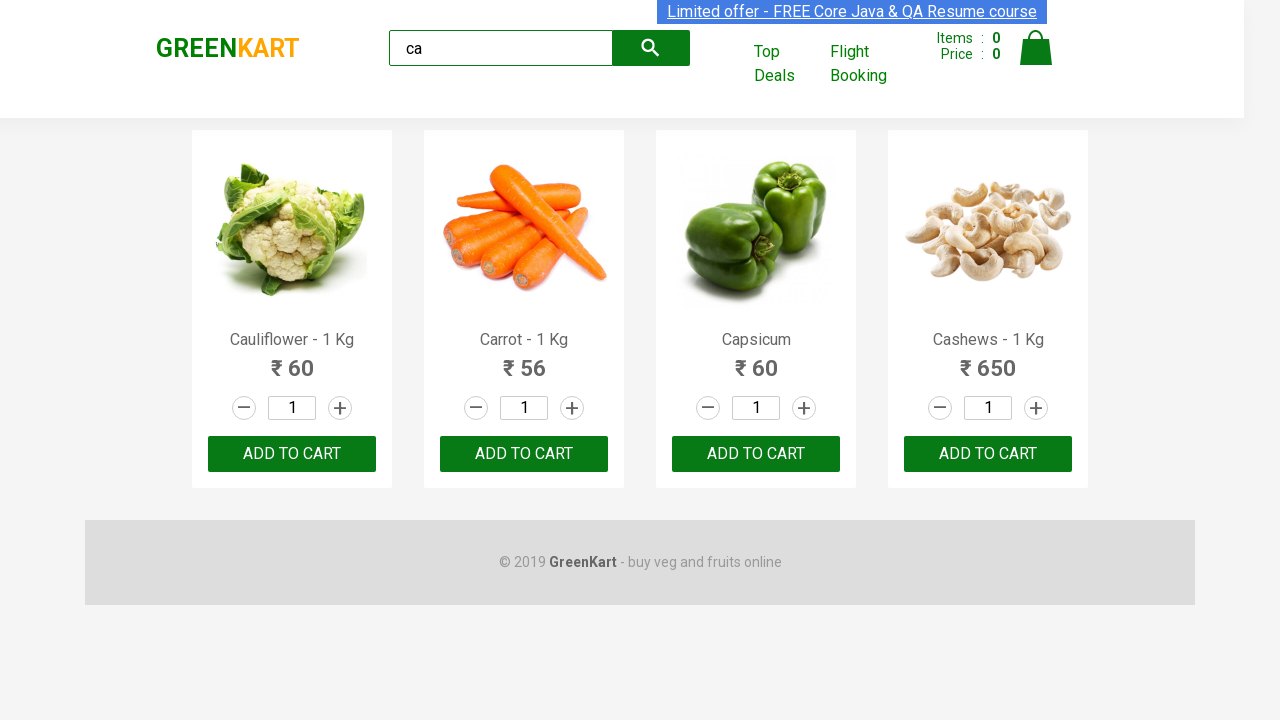

Retrieved product name: Cashews - 1 Kg
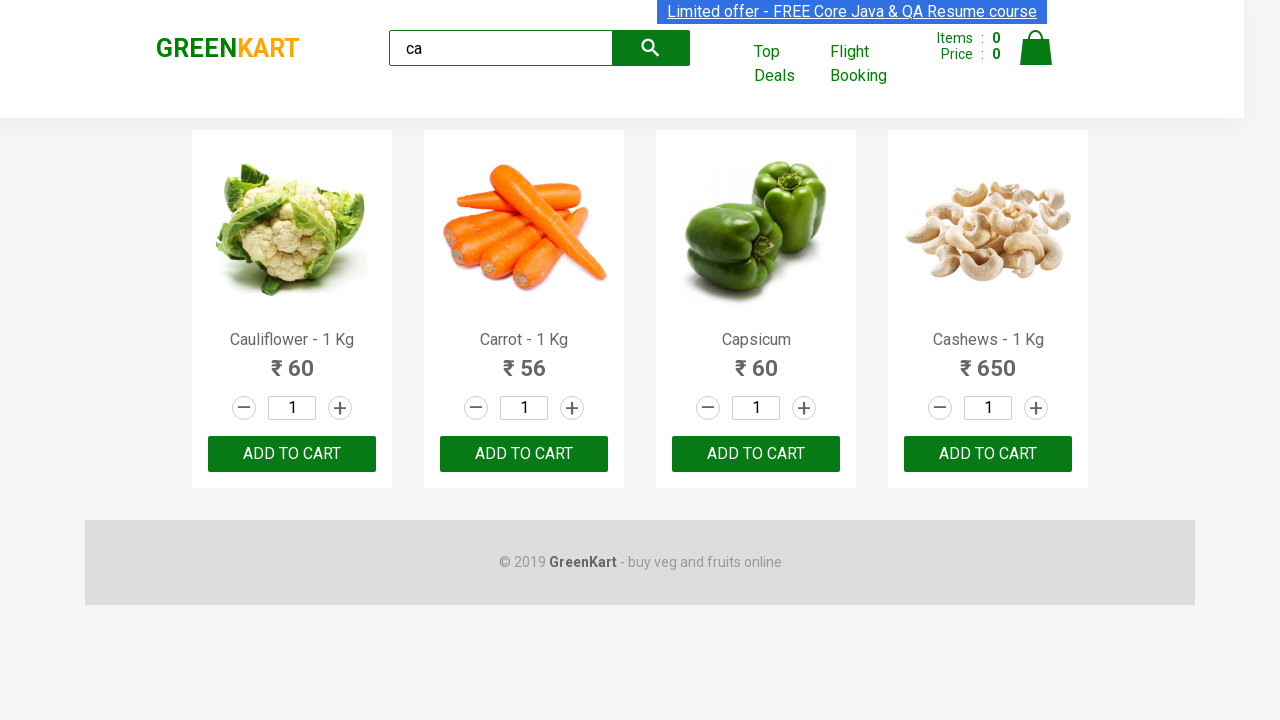

Clicked Add to Cart button for Cashews product at (988, 454) on .products .product >> nth=3 >> button
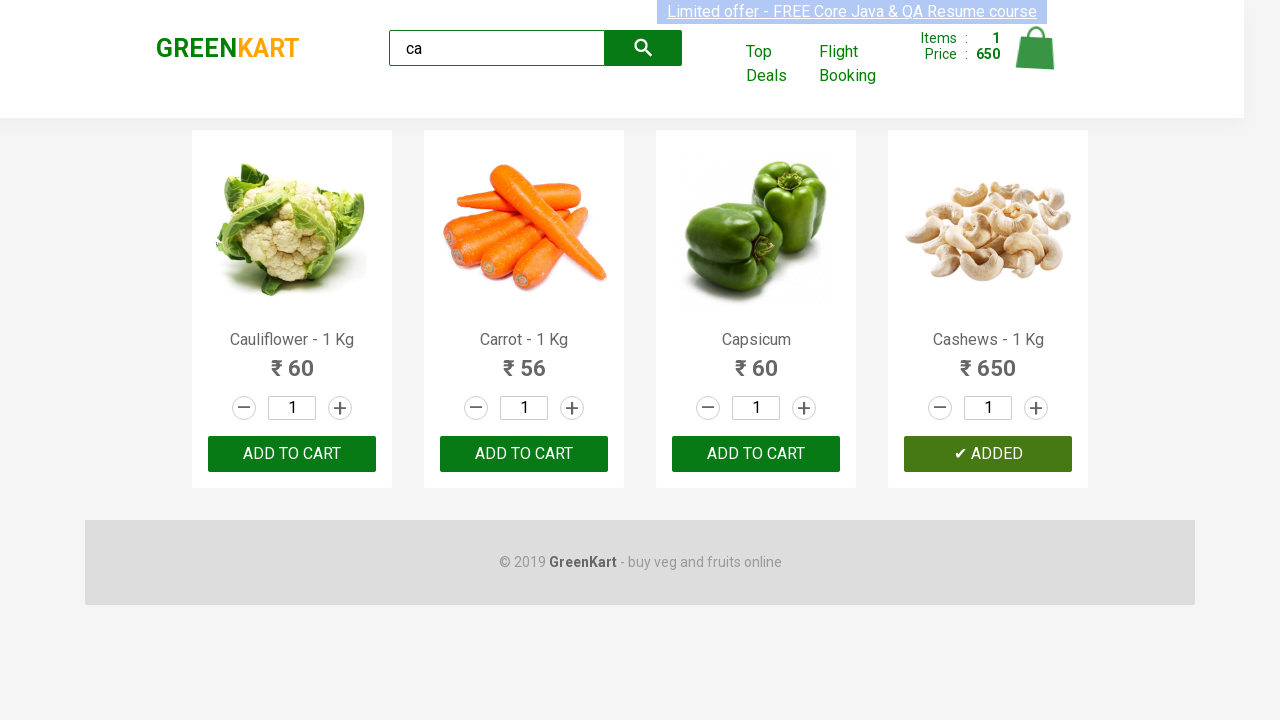

Clicked on cart icon to view shopping cart at (1036, 48) on .cart-icon > img
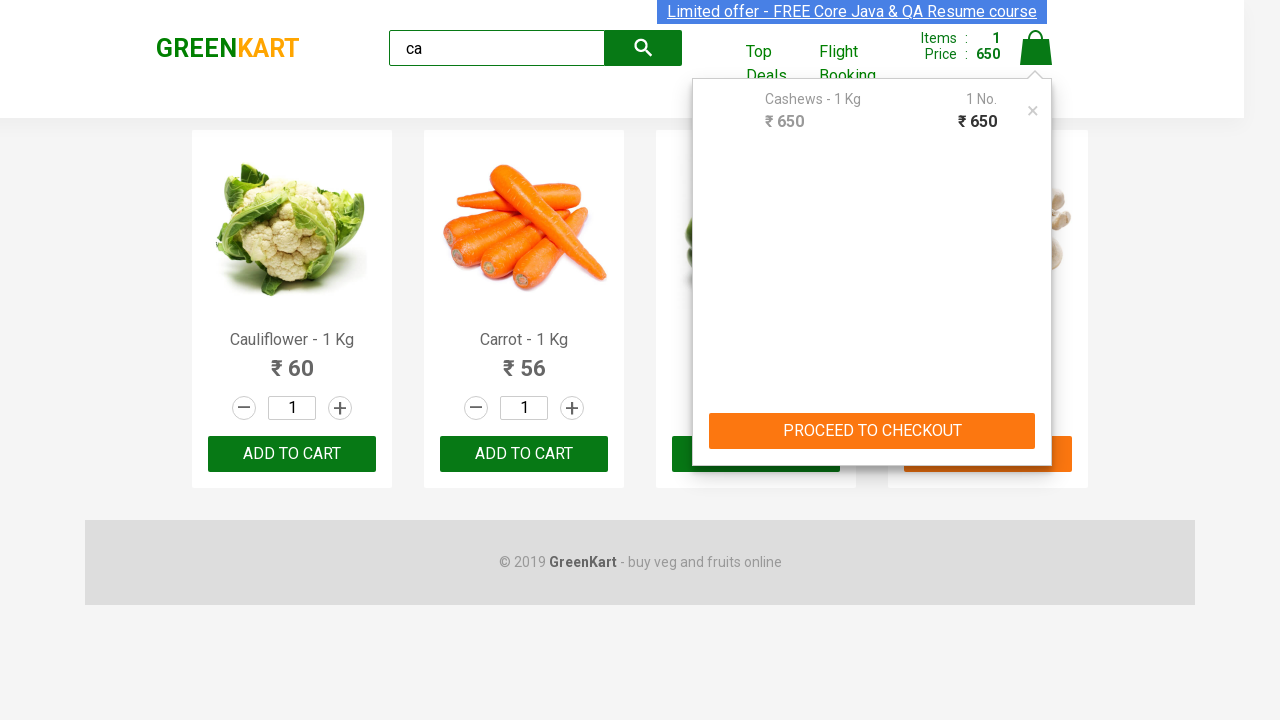

Clicked PROCEED TO CHECKOUT button at (872, 431) on text=PROCEED TO CHECKOUT
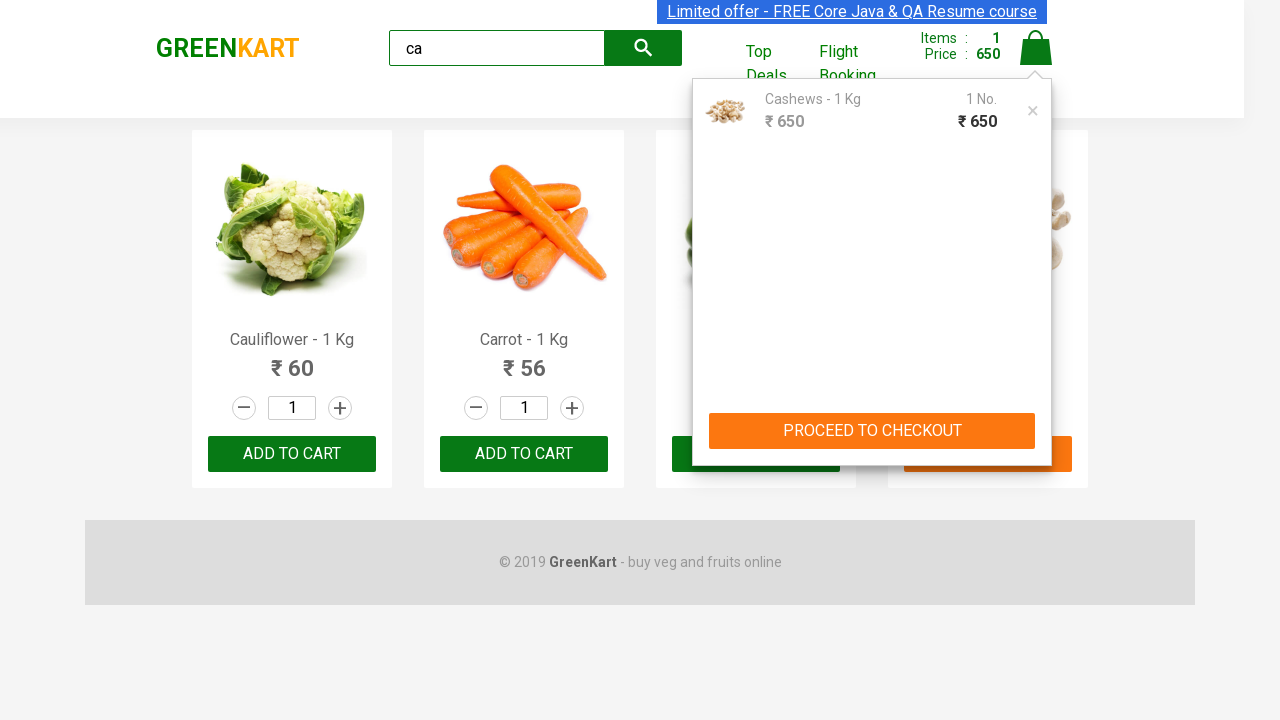

Clicked Place Order button to complete the purchase at (1036, 420) on text=Place Order
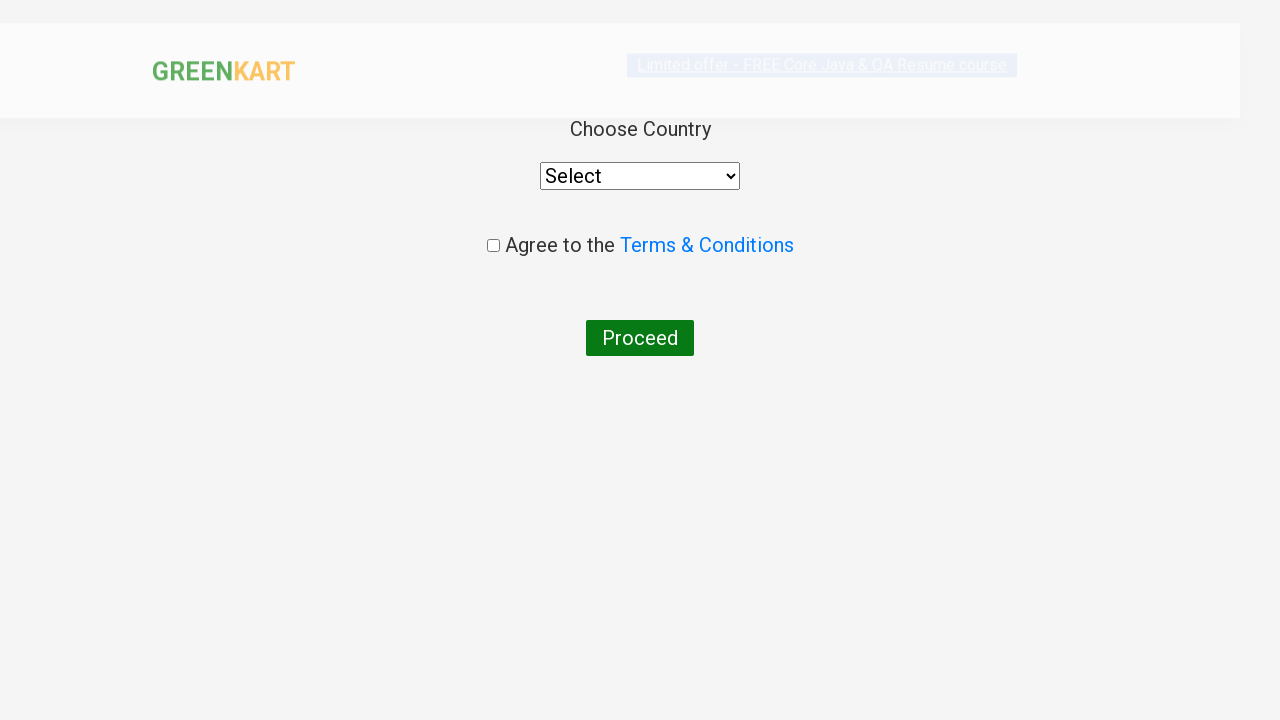

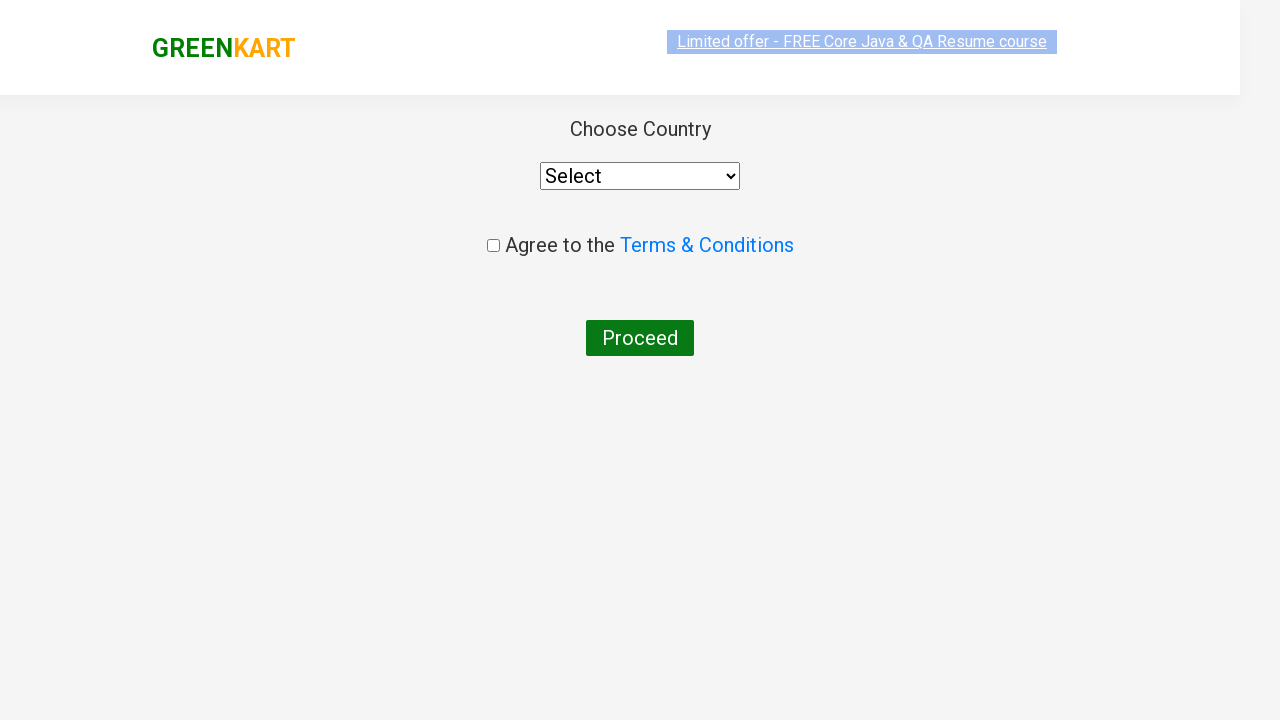